Tests dynamic loading where an element is hidden on the page and becomes visible after clicking a start button. Clicks start, waits for the hidden element to become visible, and verifies it's displayed.

Starting URL: http://the-internet.herokuapp.com/dynamic_loading/1

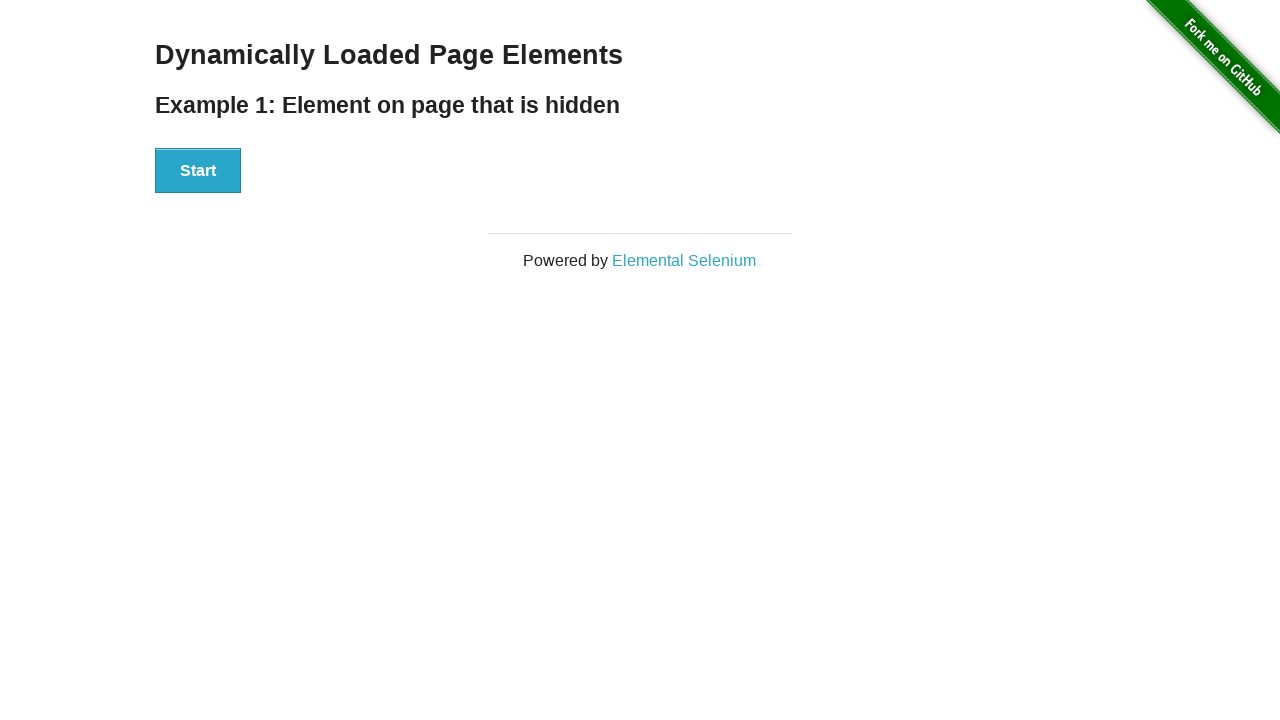

Clicked the Start button to initiate dynamic loading at (198, 171) on #start button
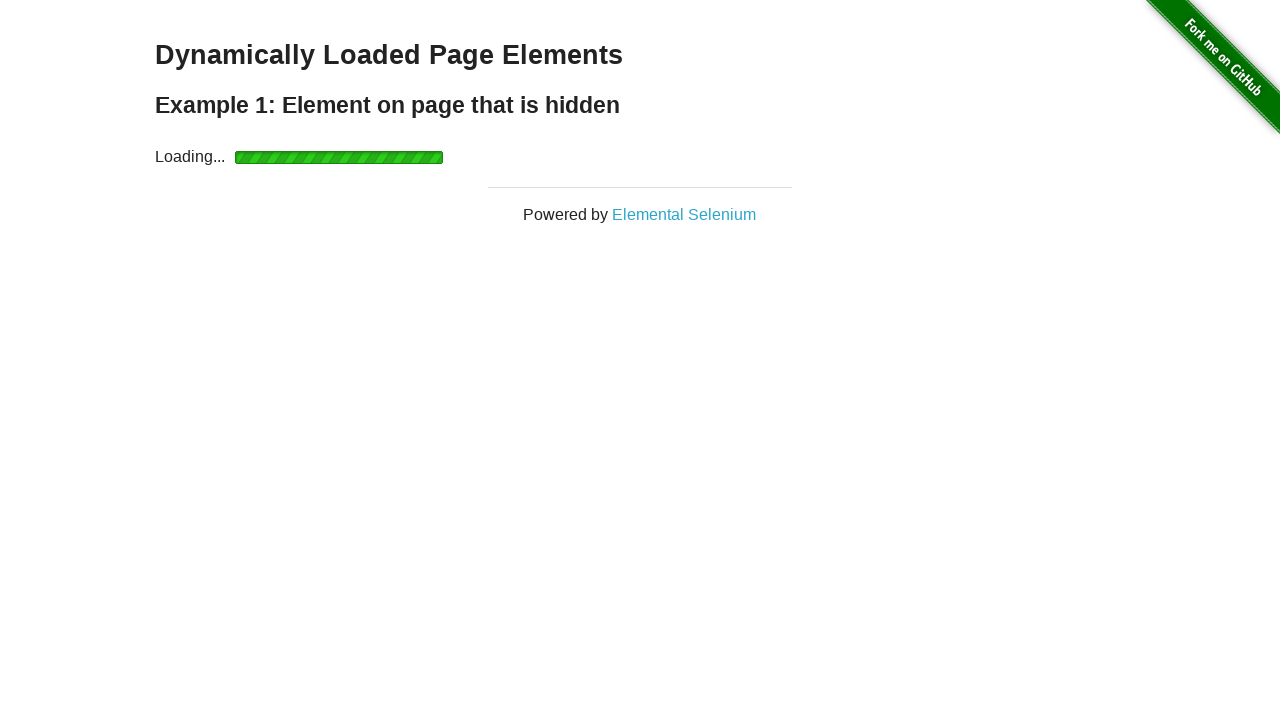

Waited for the finish element to become visible
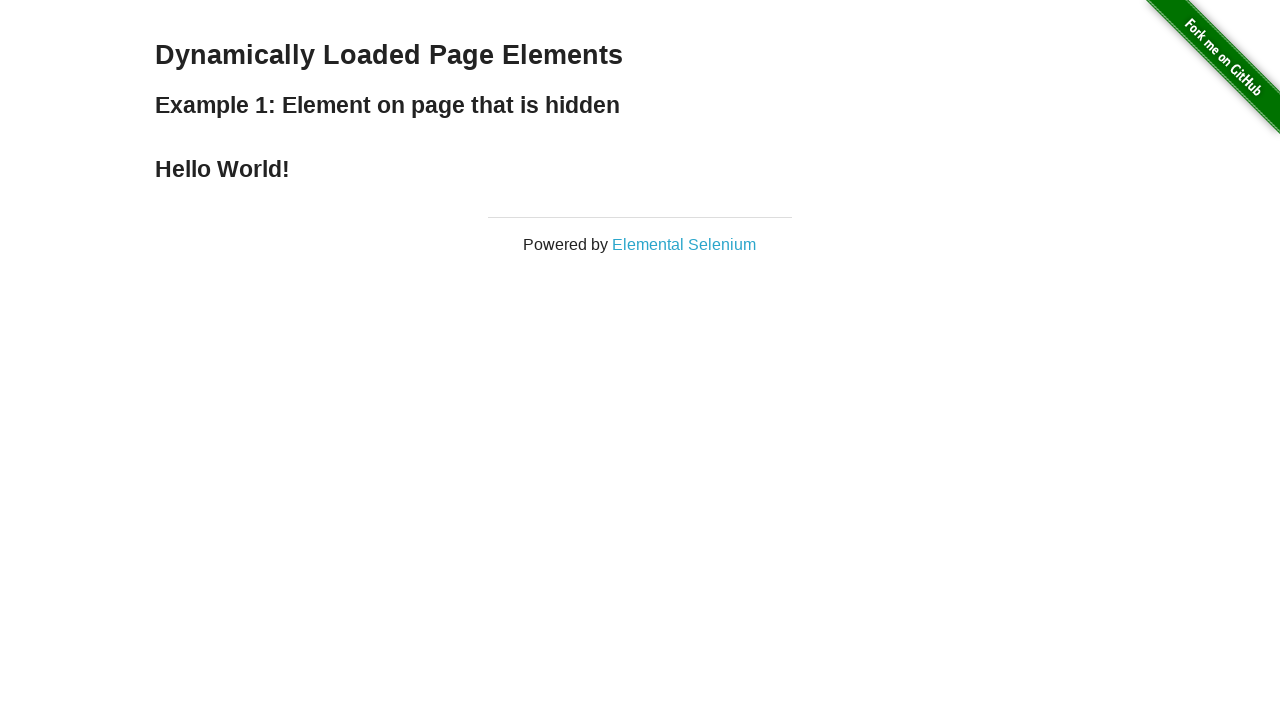

Verified that the finish element is displayed
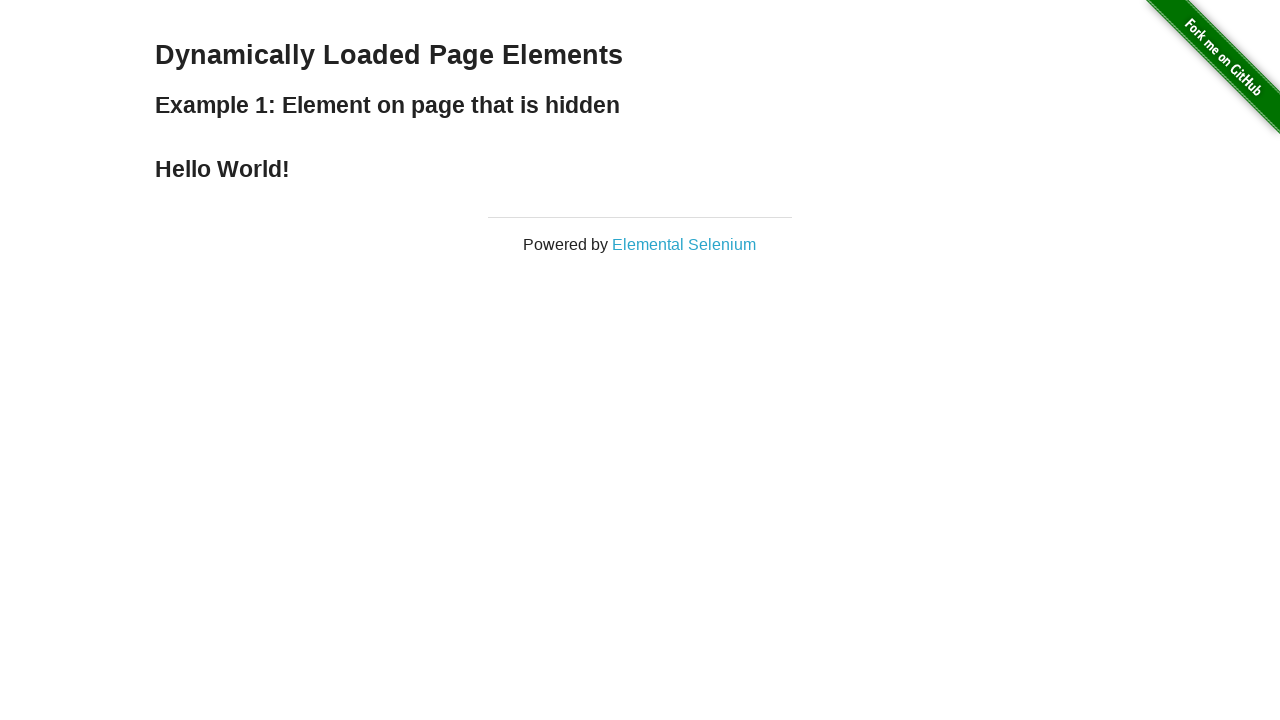

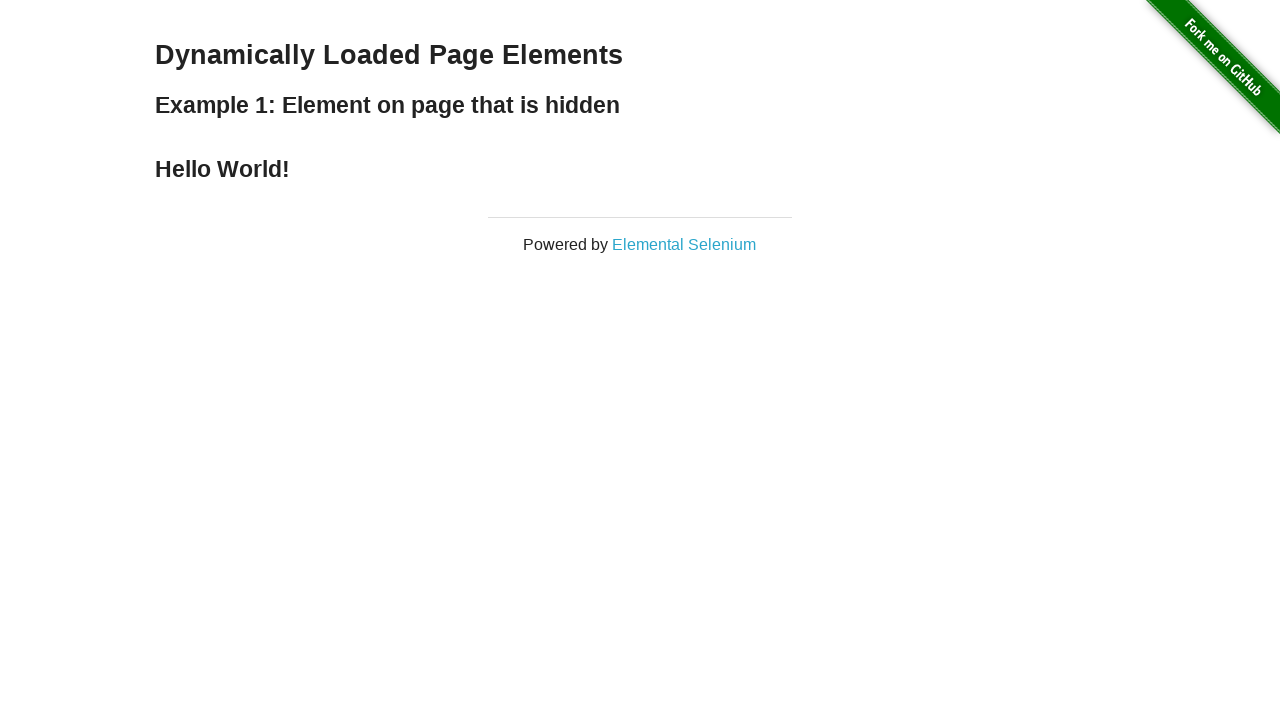